Tests JavaScript confirm dialog handling by clicking a button to trigger a confirm alert, then dismissing it

Starting URL: http://the-internet.herokuapp.com/javascript_alerts

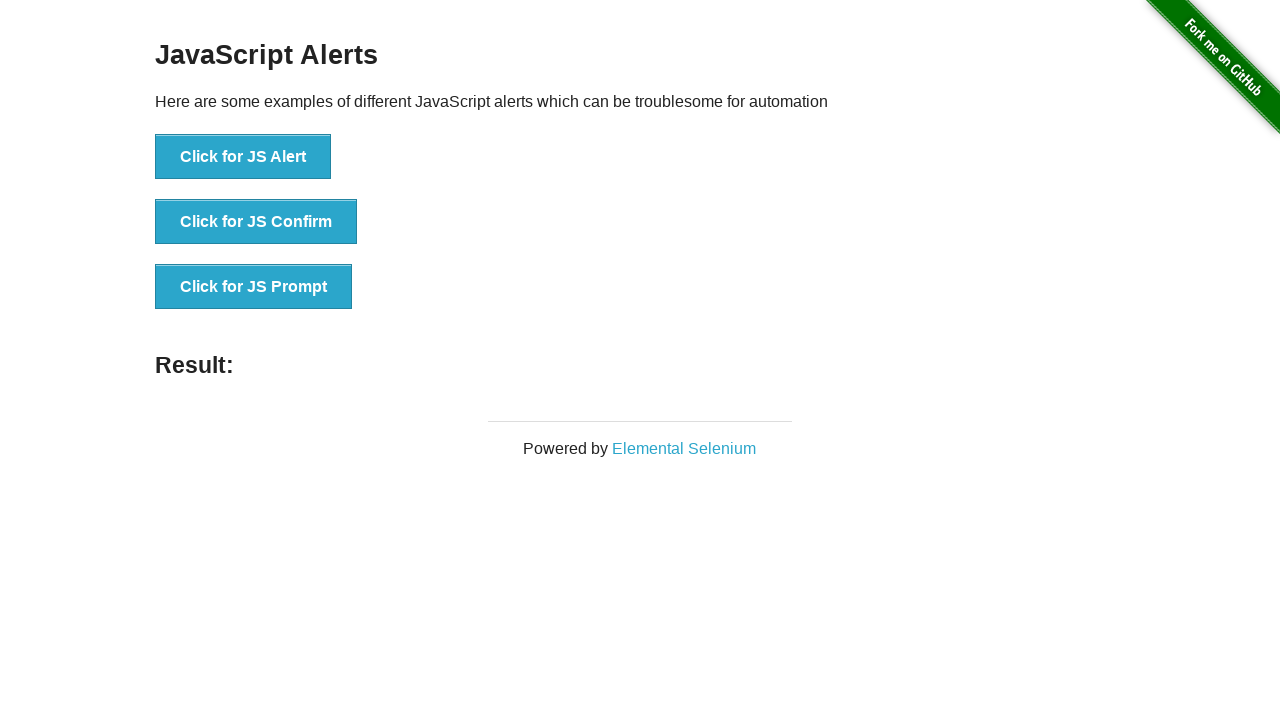

Clicked JS Confirm button to trigger the confirm dialog at (256, 222) on button[onclick='jsConfirm()']
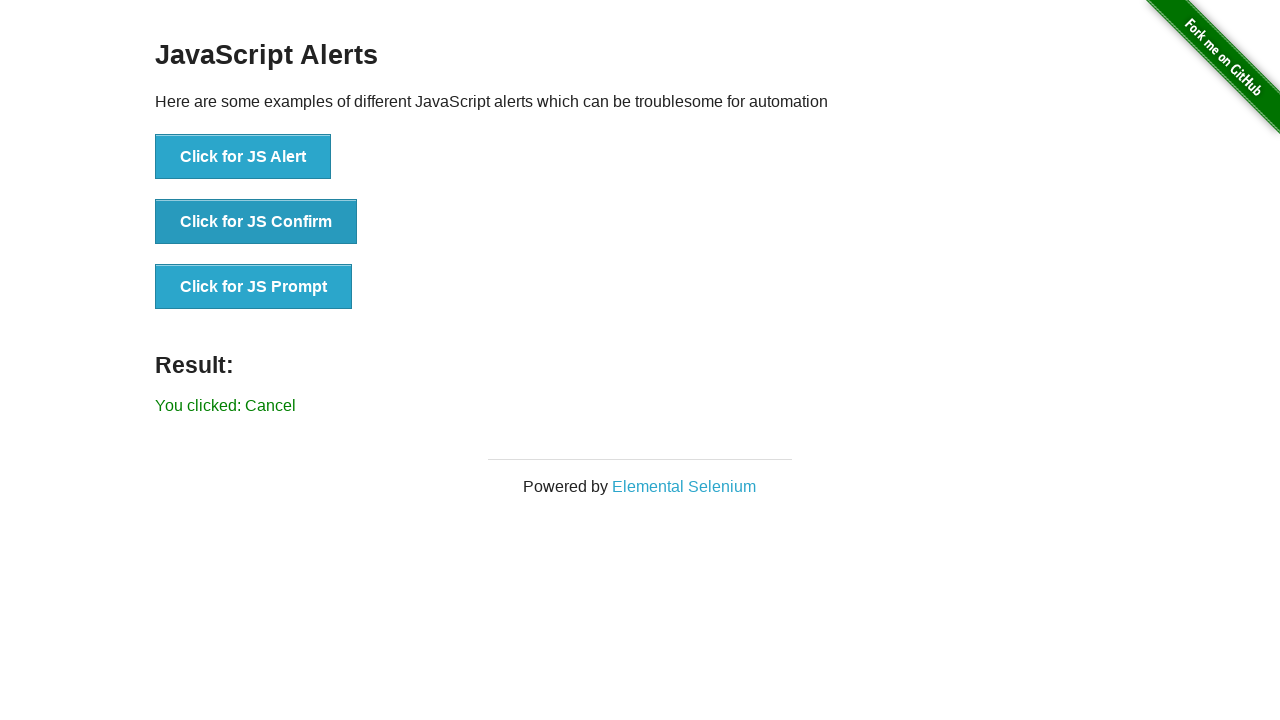

Set up dialog handler to dismiss the confirm dialog
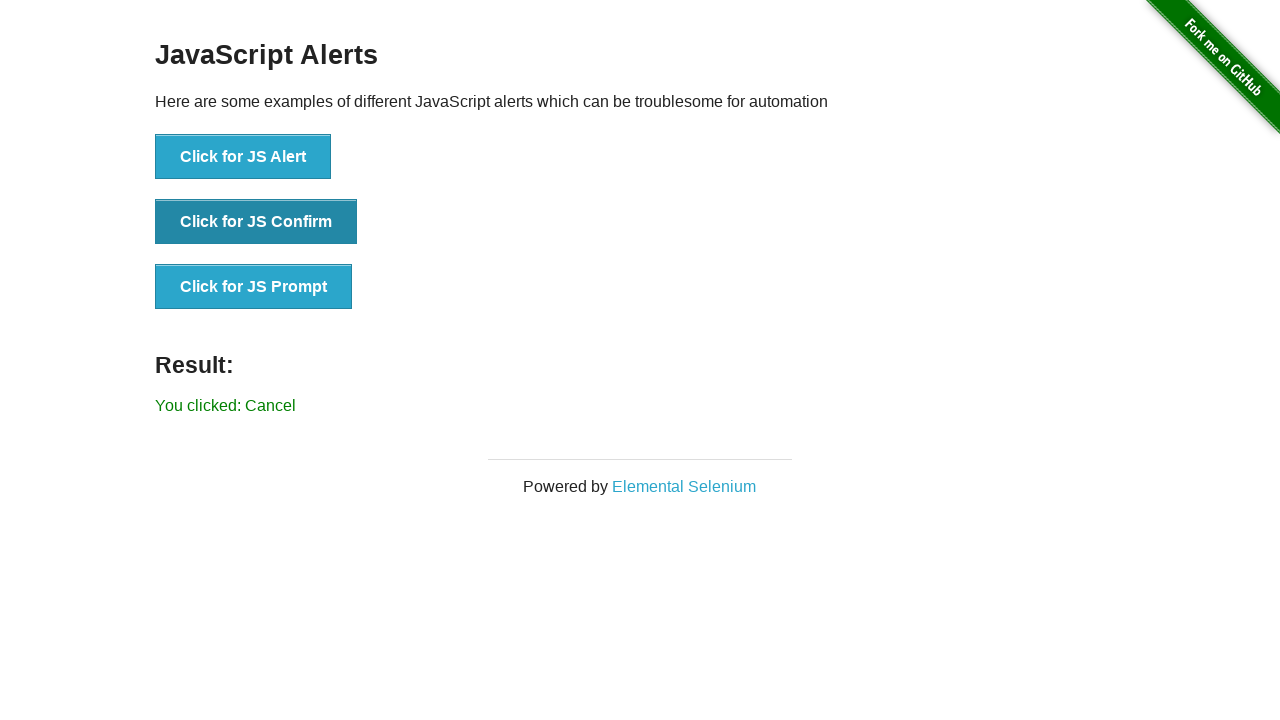

Clicked JS Confirm button again to trigger and dismiss the dialog at (256, 222) on button[onclick='jsConfirm()']
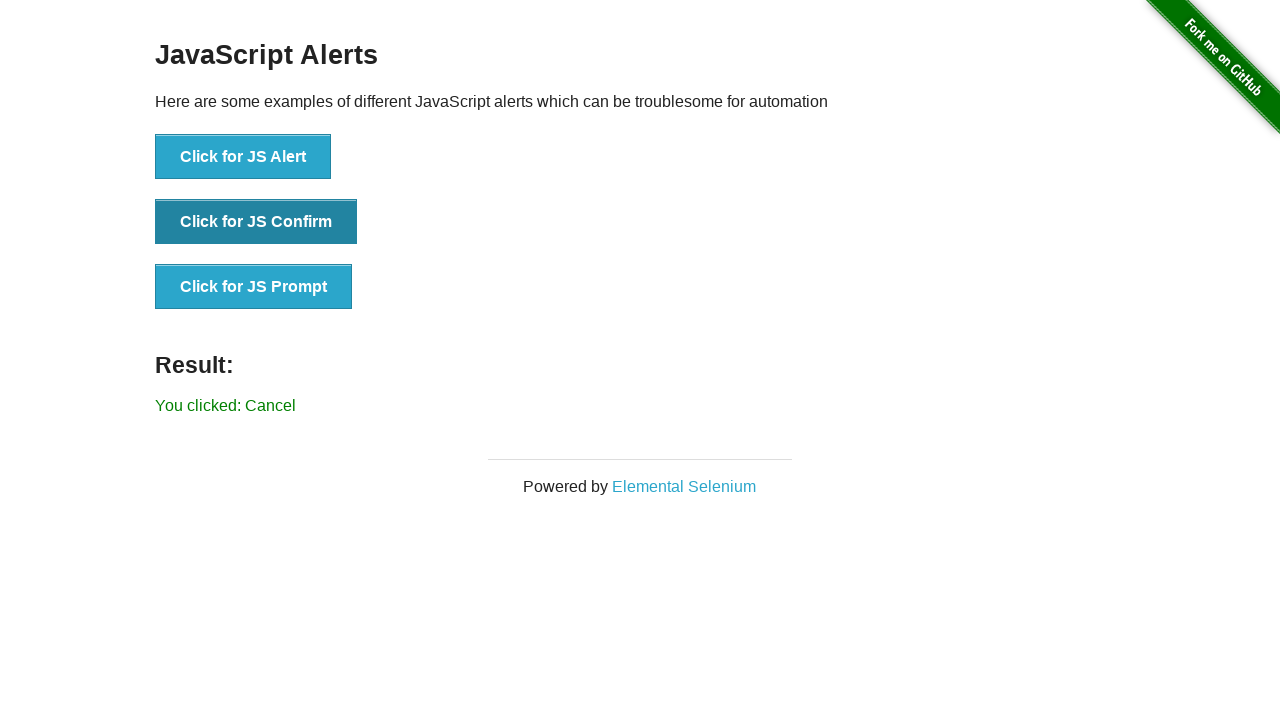

Result text updated after dismissing the confirm dialog
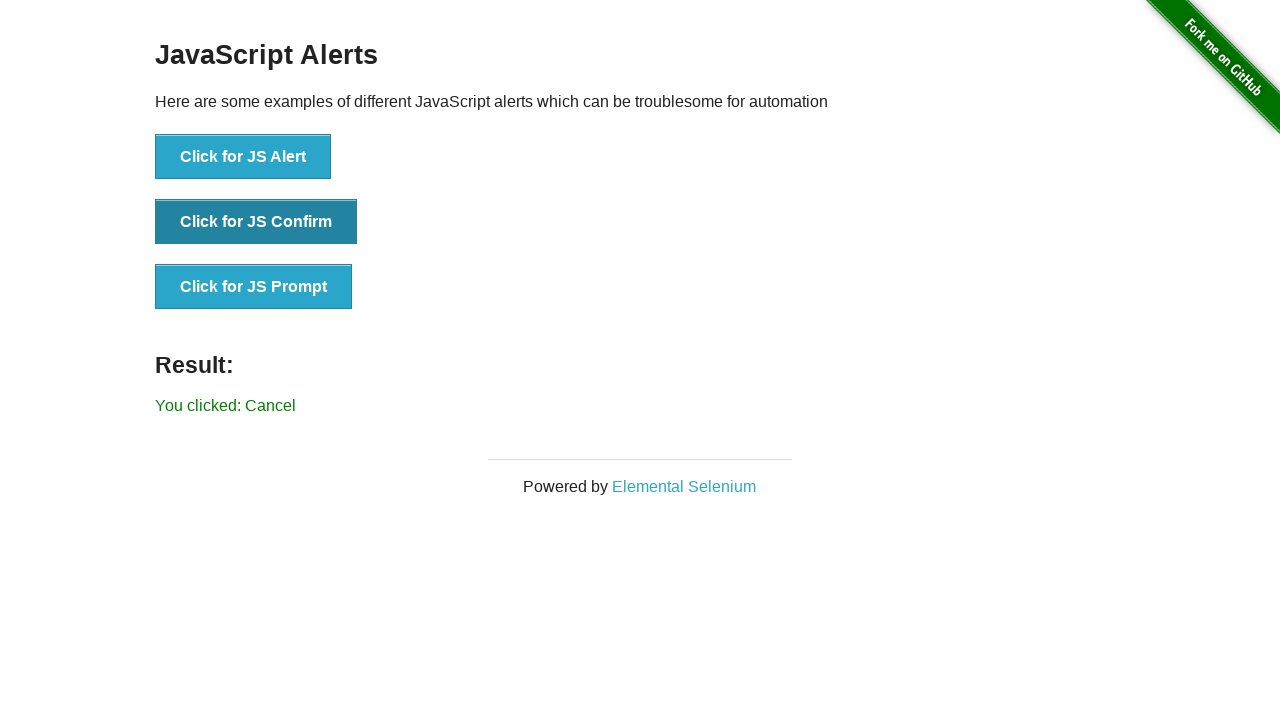

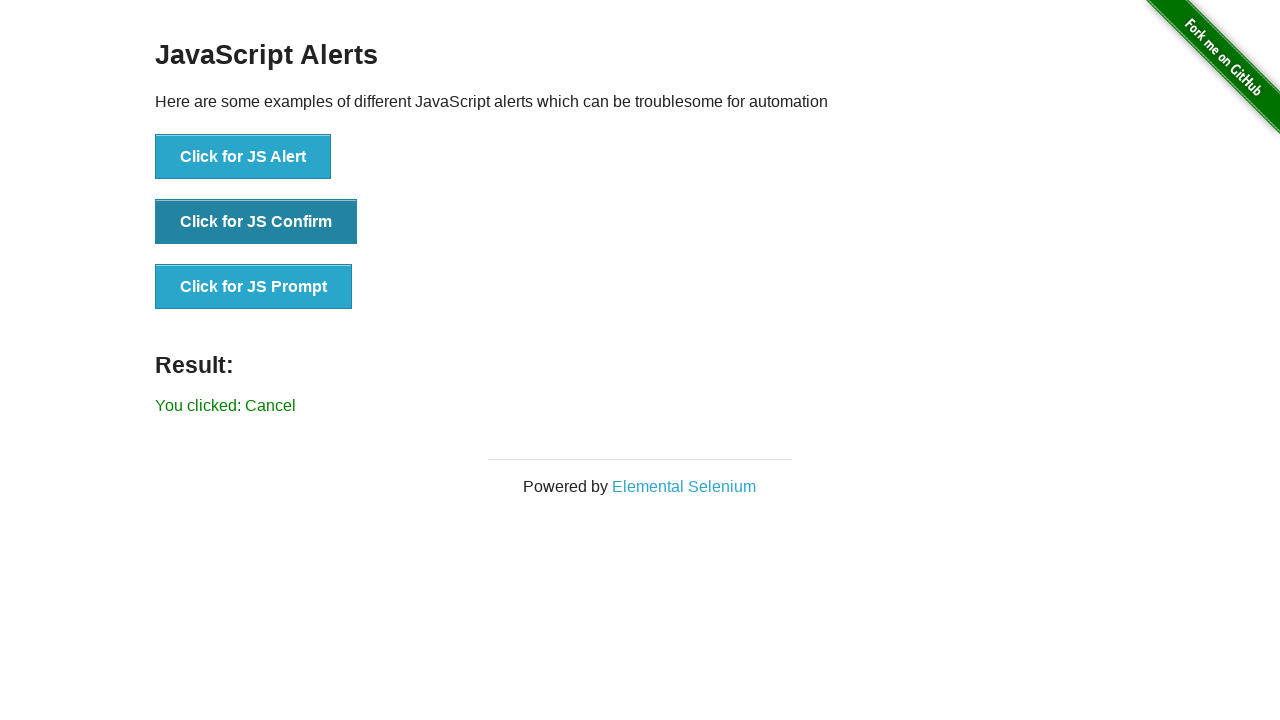